Tests handling a timed JavaScript alert that appears after 5 seconds by waiting and then accepting it

Starting URL: https://demoqa.com/alerts

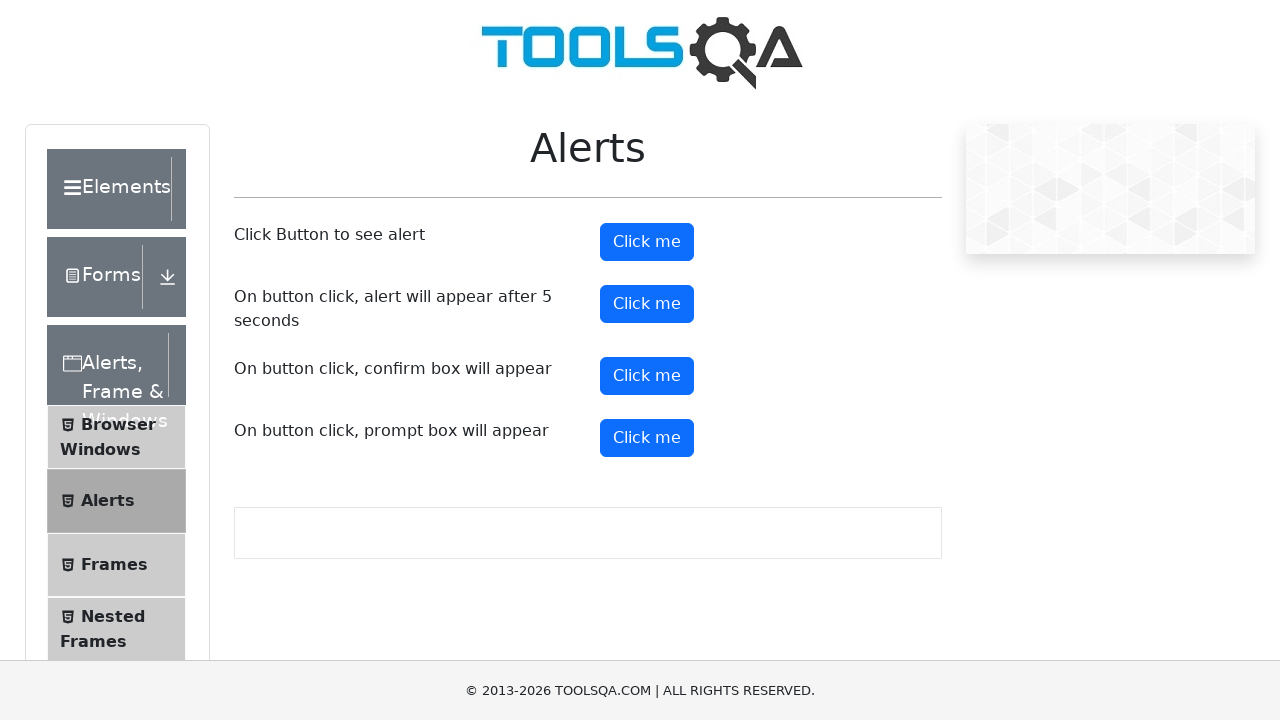

Set up dialog handler to automatically accept alerts
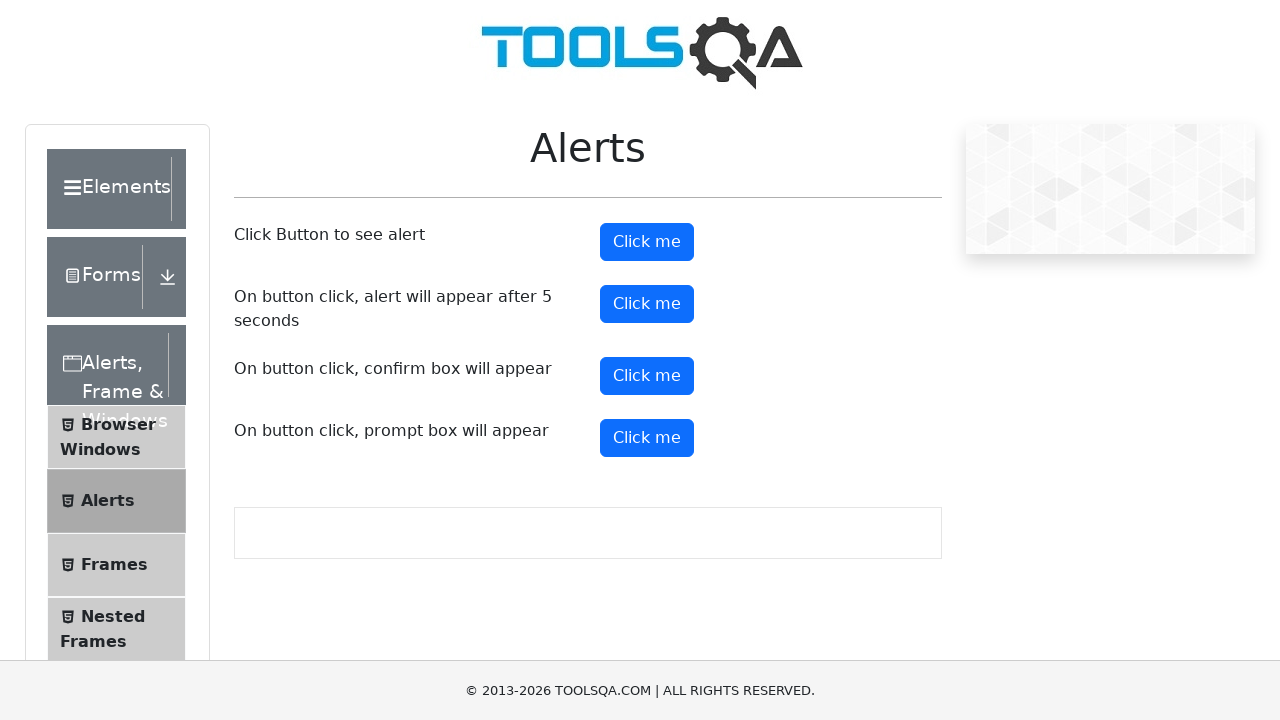

Clicked the timer alert button to trigger the timed JavaScript alert at (647, 304) on #timerAlertButton
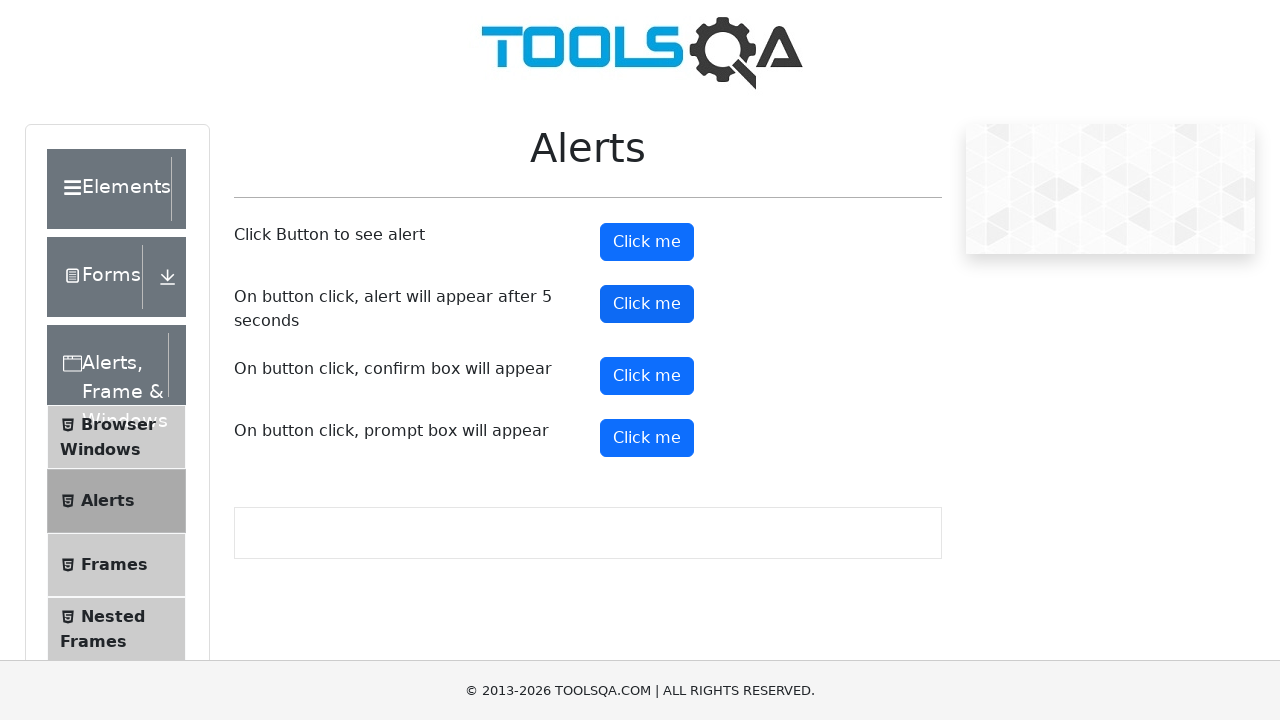

Waited 6 seconds for the timed alert to appear and be automatically accepted
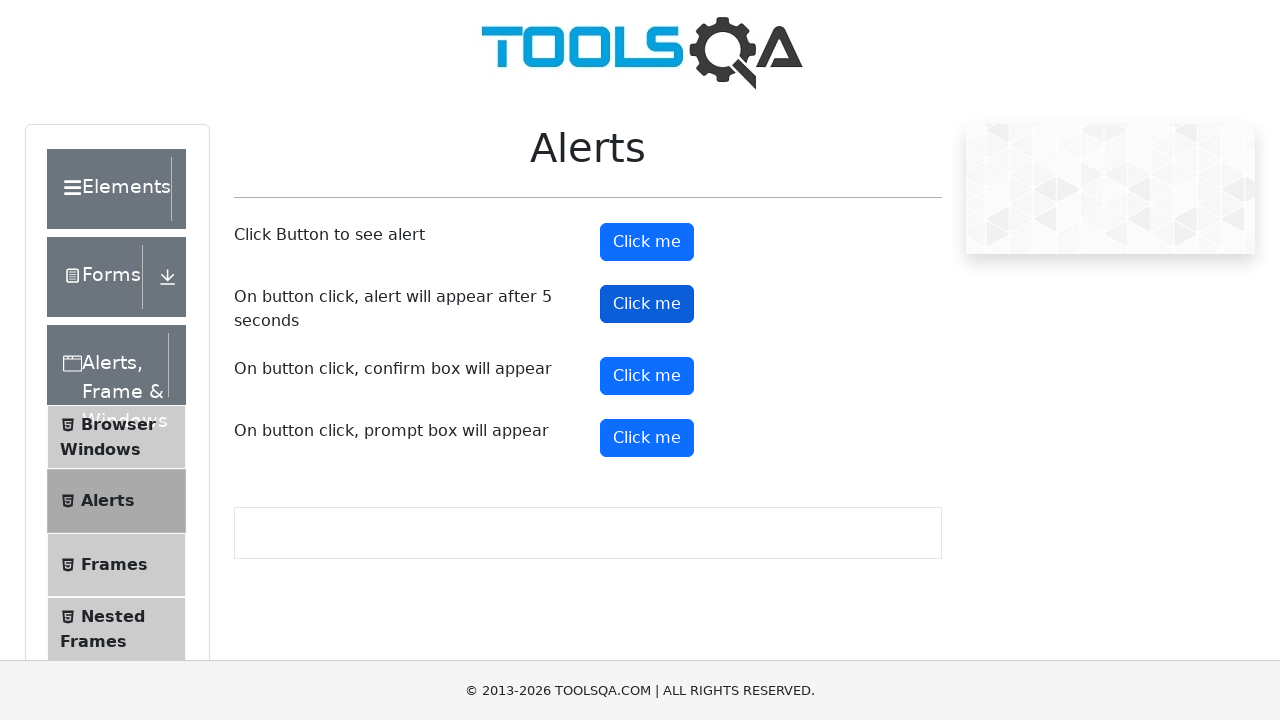

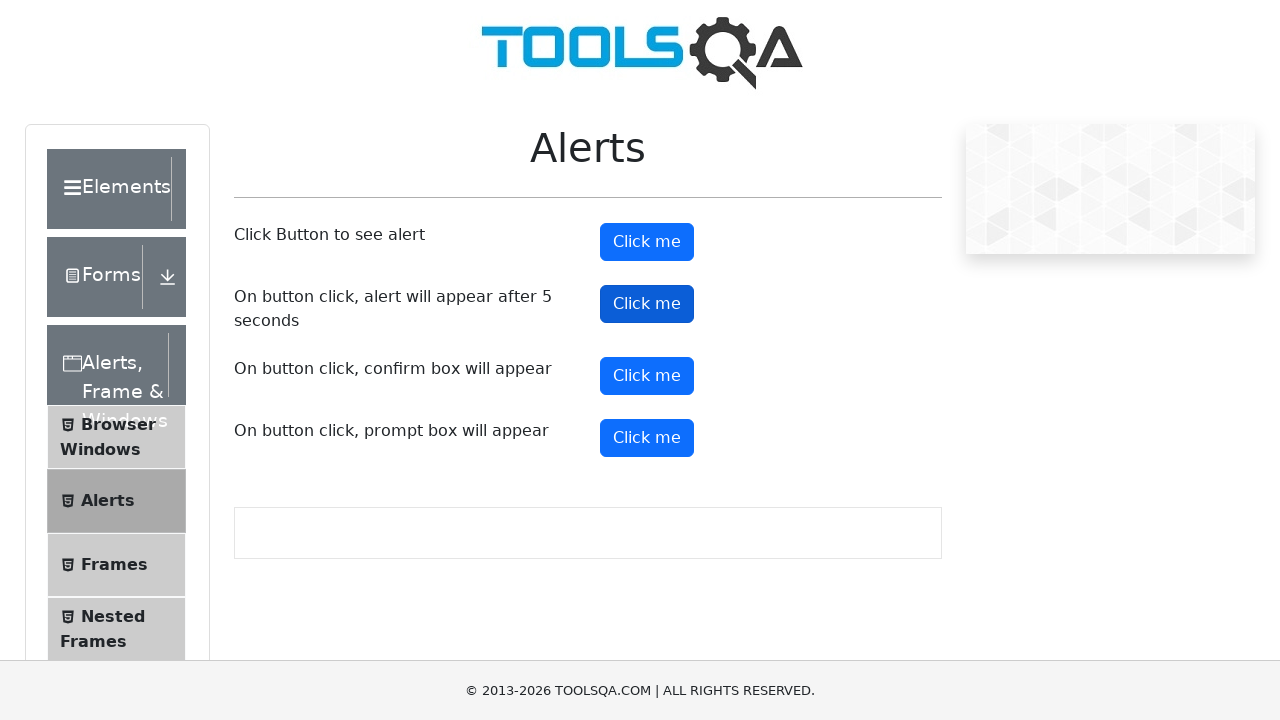